Verifies whether the options in the animals dropdown are sorted alphabetically by comparing the original order with a sorted version

Starting URL: https://testautomationpractice.blogspot.com/

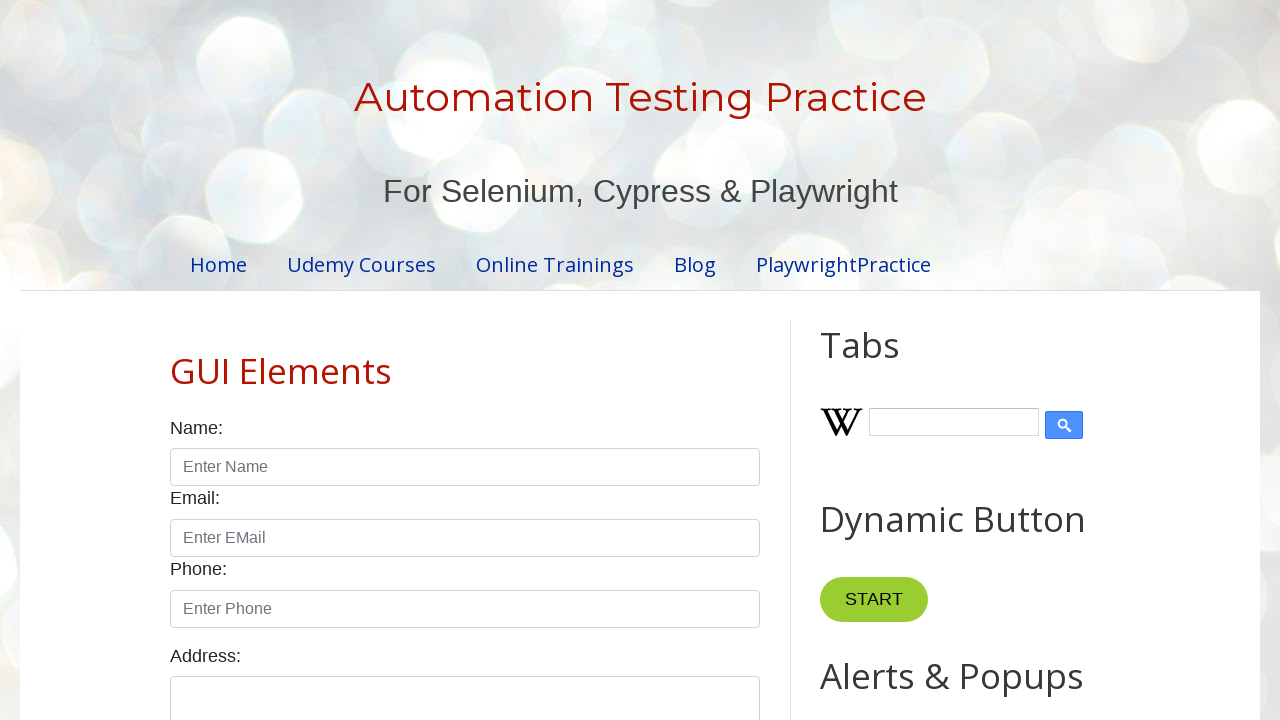

Navigated to test automation practice website
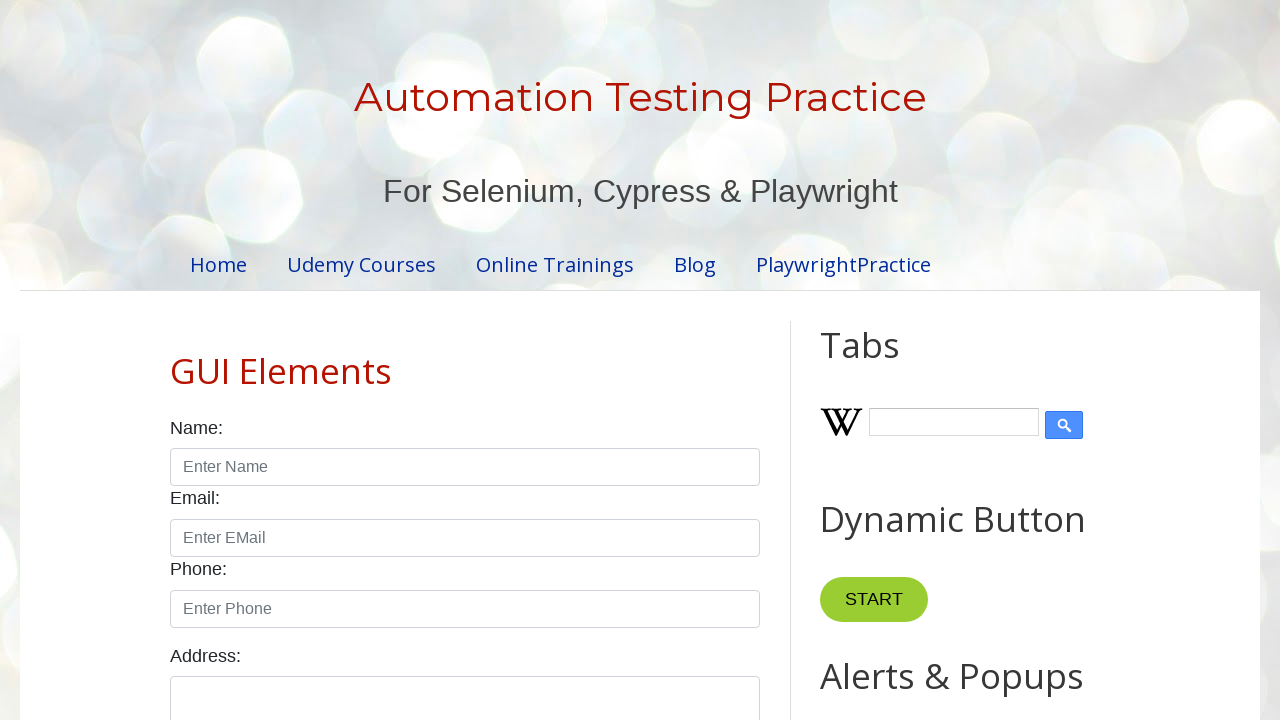

Located the animals dropdown element
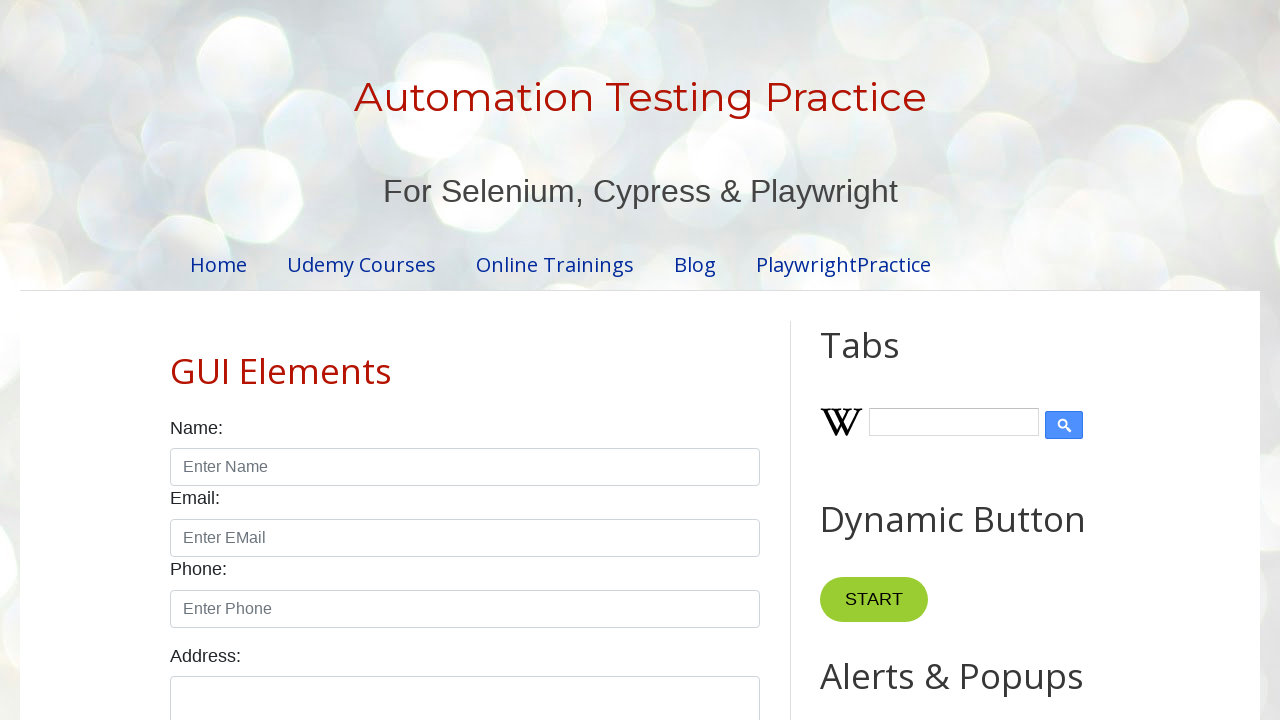

Retrieved 10 options from dropdown: ['\n        Cat\n      ', '\n        Cheetah\n      ', '\n        Deer\n      ', '\n        Dog\n      ', '\n        Elephant\n      ', '\n        Fox\n      ', '\n        Giraffe\n      ', '\n        Lion\n      ', '\n        Rabbit\n      ', '\n        Zebra\n      ']
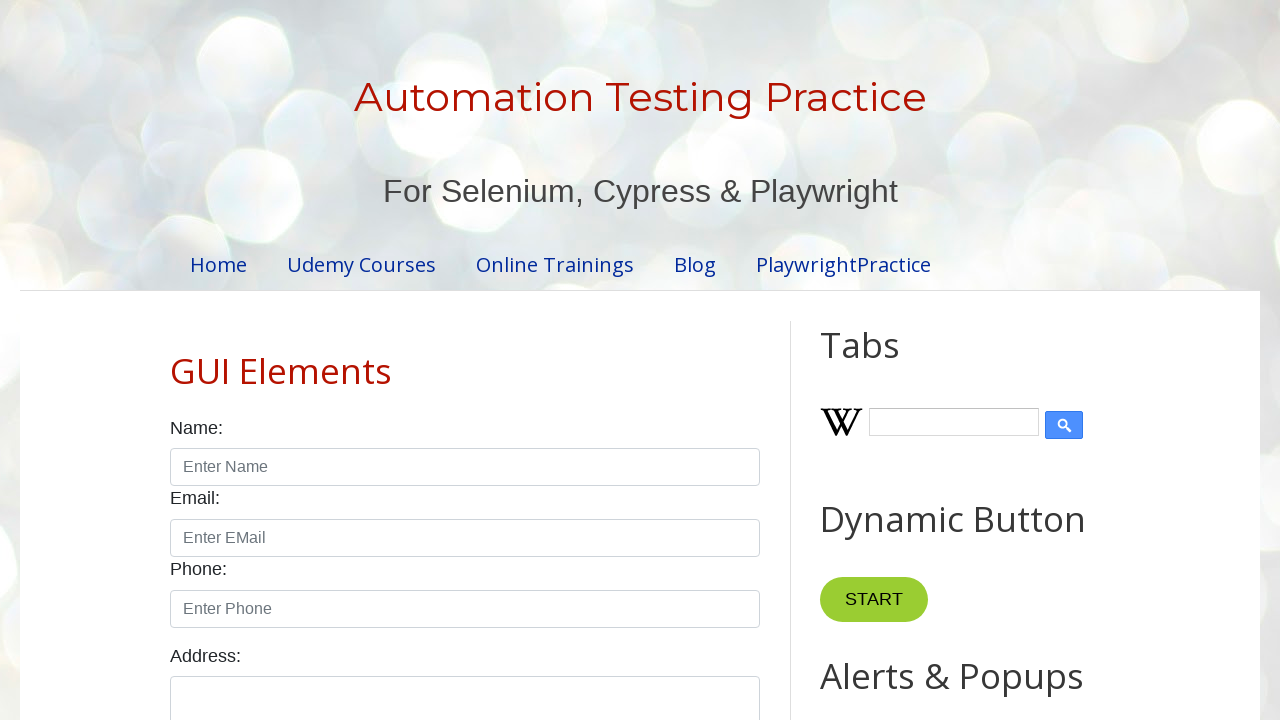

Created sorted copy of options: ['\n        Cat\n      ', '\n        Cheetah\n      ', '\n        Deer\n      ', '\n        Dog\n      ', '\n        Elephant\n      ', '\n        Fox\n      ', '\n        Giraffe\n      ', '\n        Lion\n      ', '\n        Rabbit\n      ', '\n        Zebra\n      ']
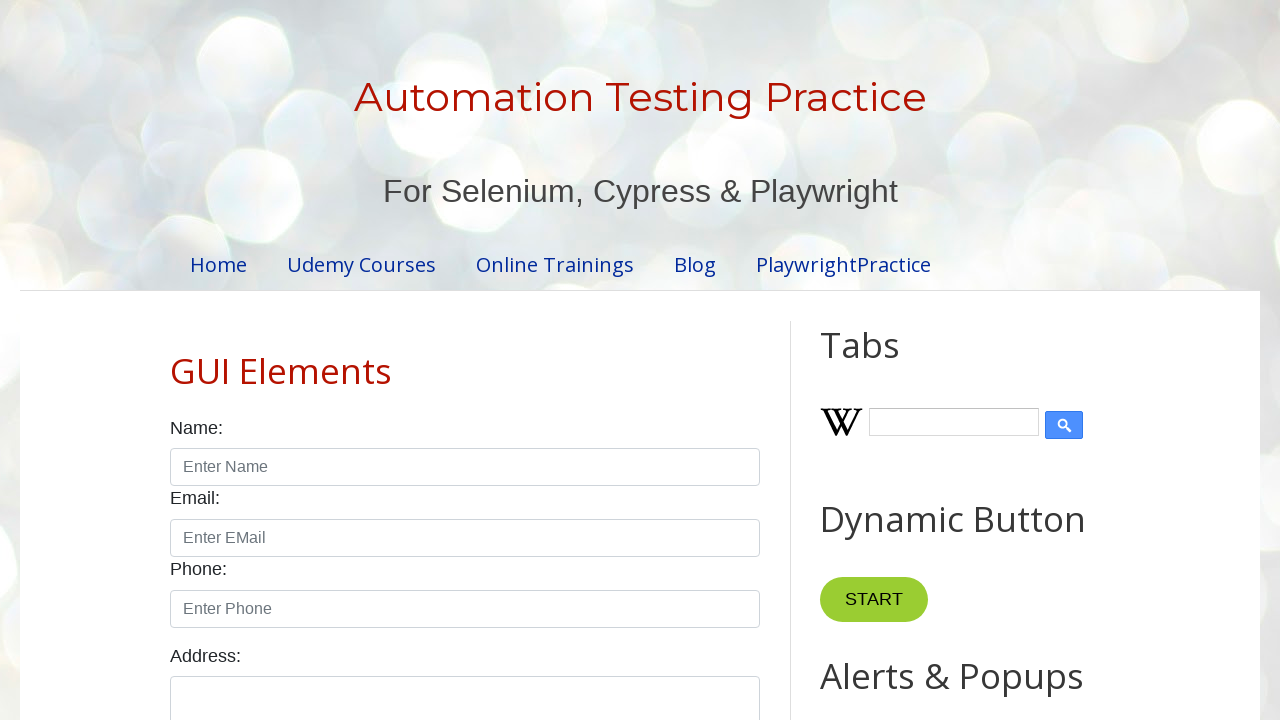

Verified that dropdown options are sorted alphabetically
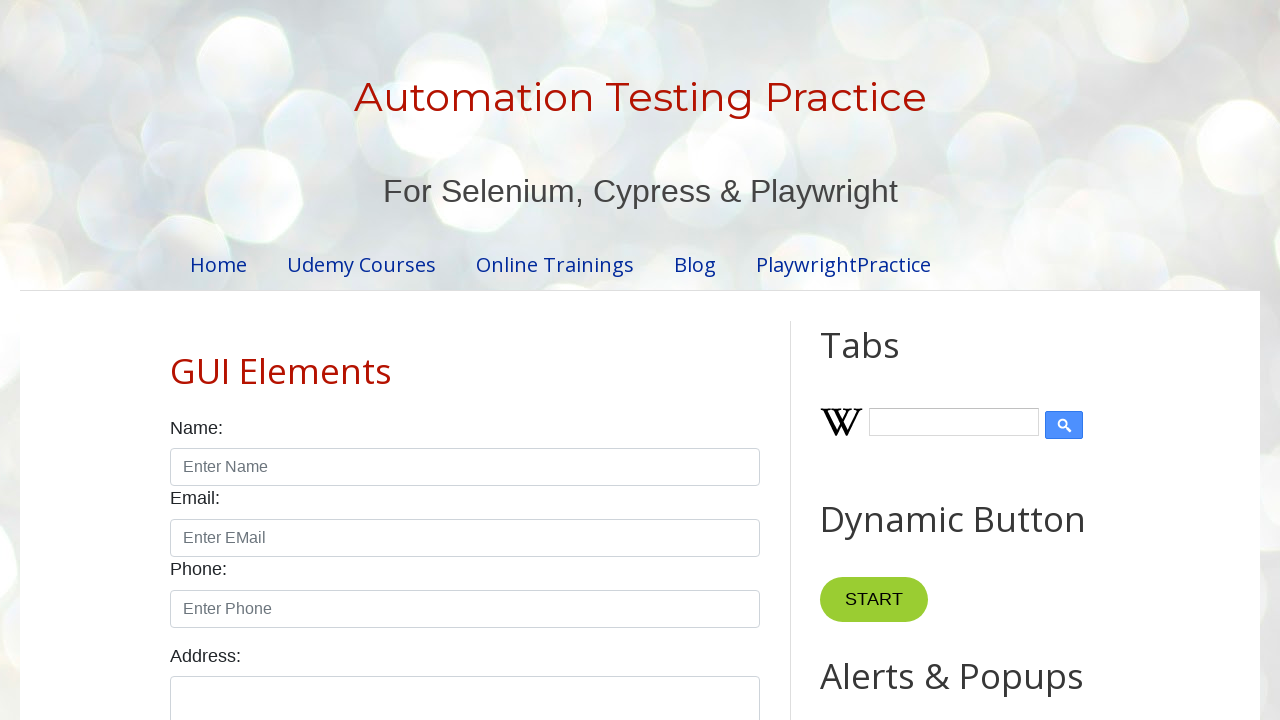

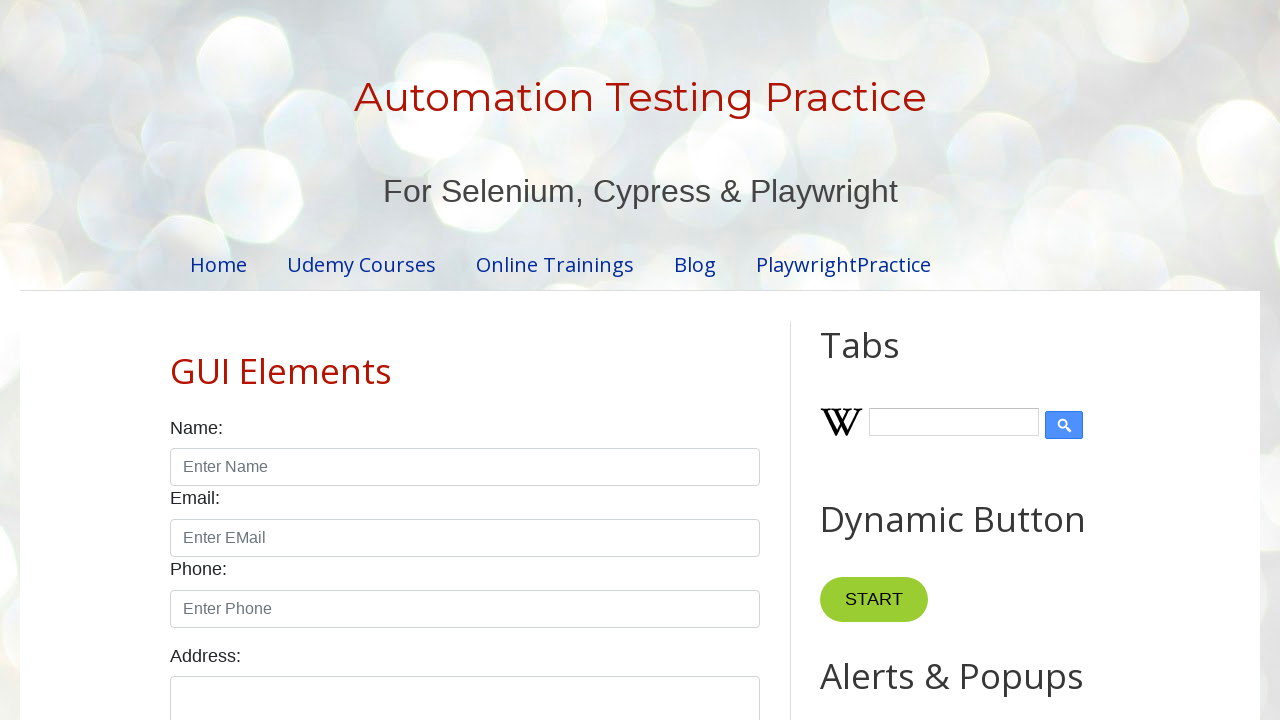